Tests browser navigation functionality by visiting two websites, then using the back and forward buttons to verify navigation works correctly by checking the page title.

Starting URL: http://demo.actitime.com

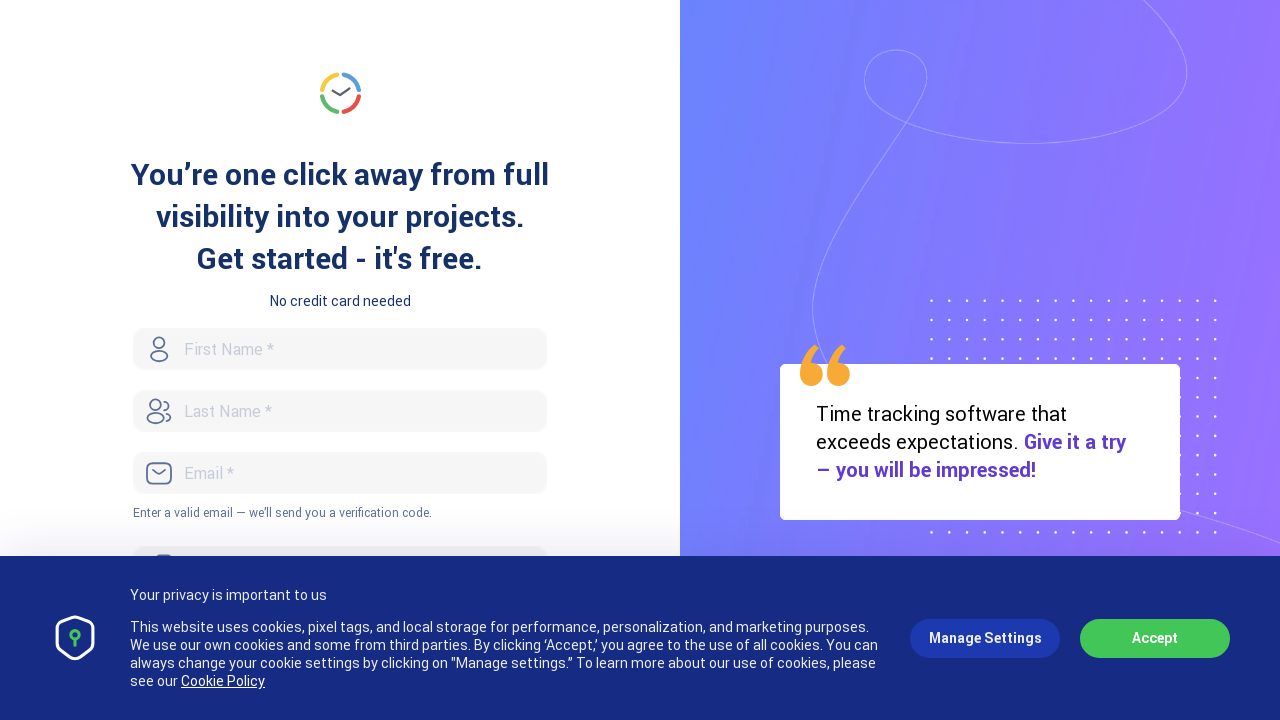

Navigated to http://www.testyantra.com
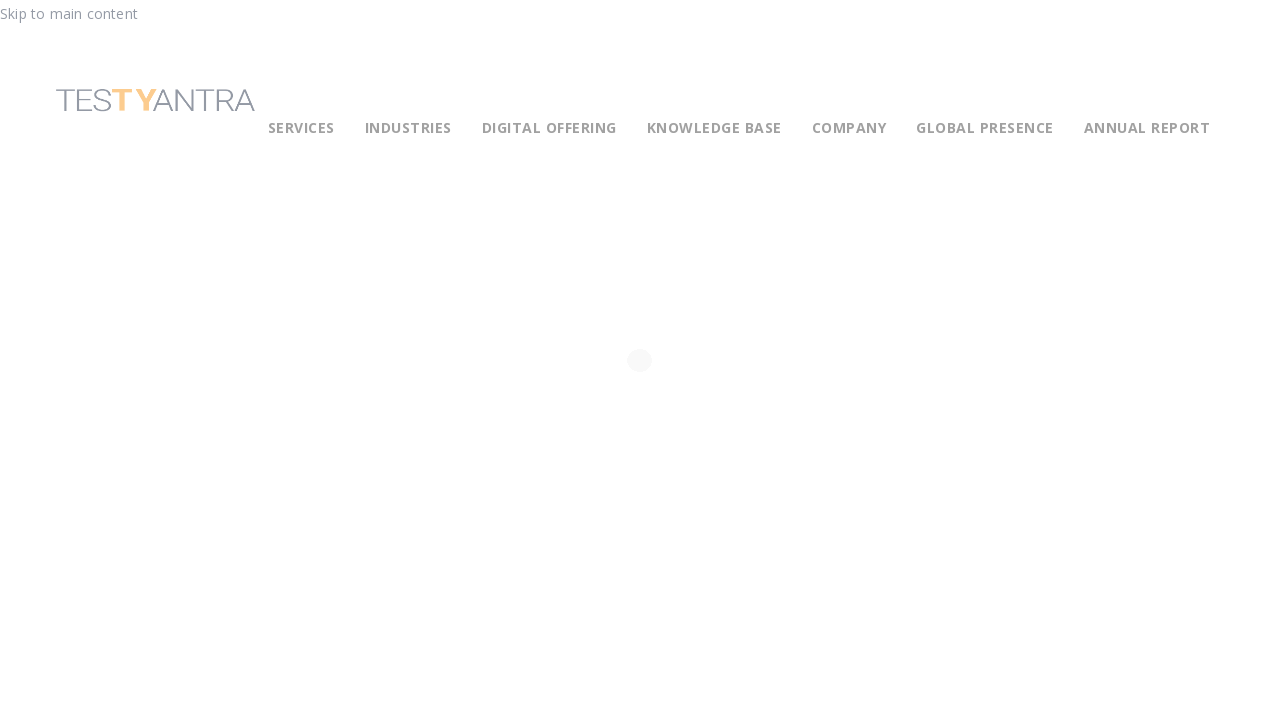

Page domcontentloaded state reached
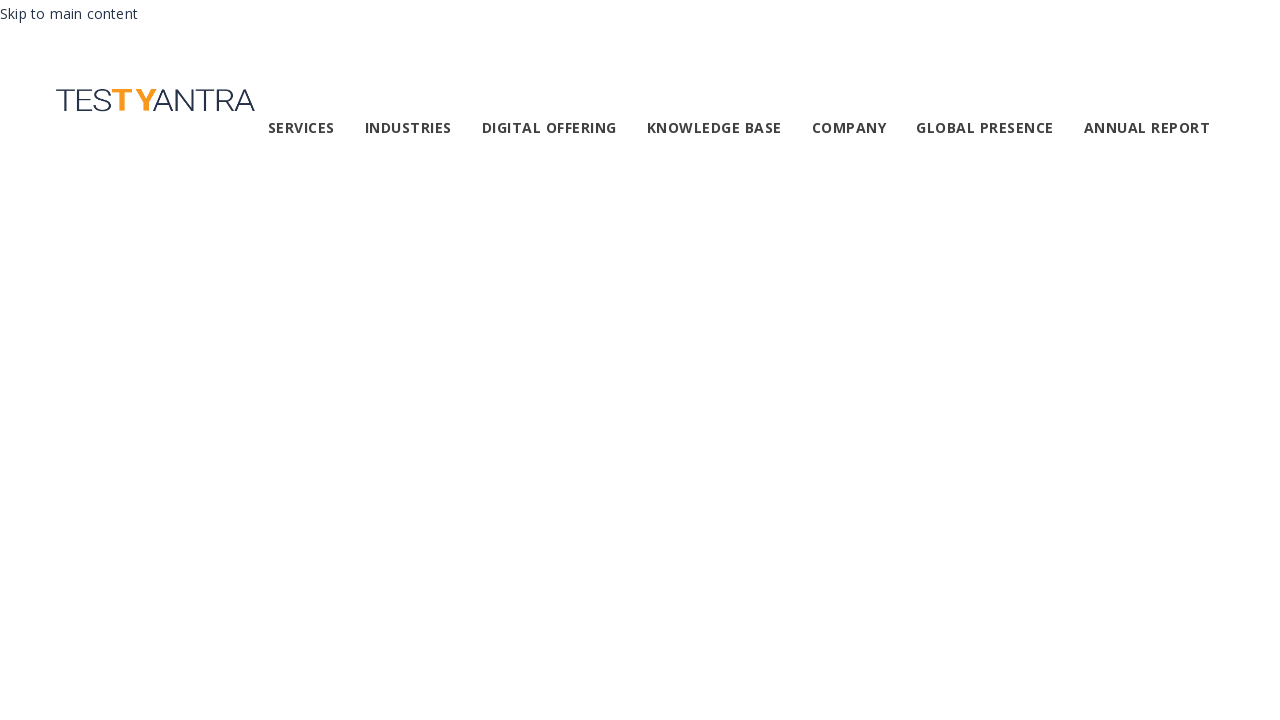

Clicked browser back button to return to previous page
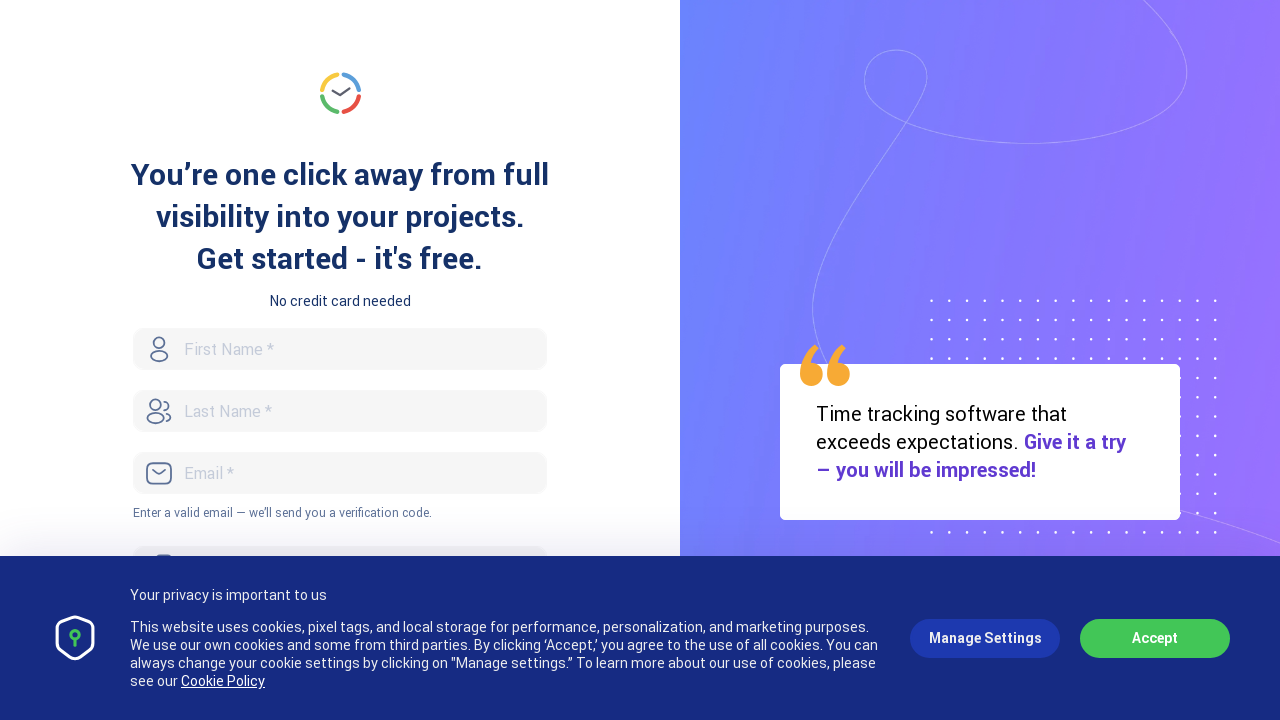

Page domcontentloaded state reached after going back
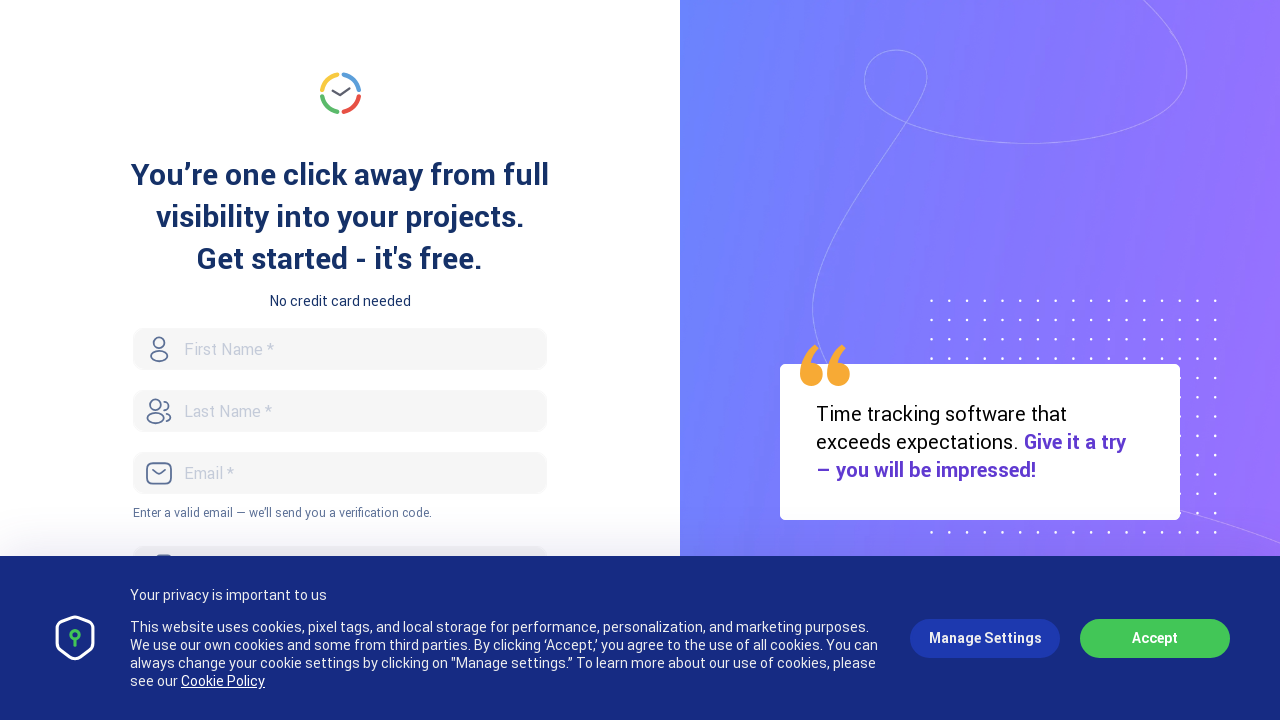

Clicked browser forward button to navigate forward
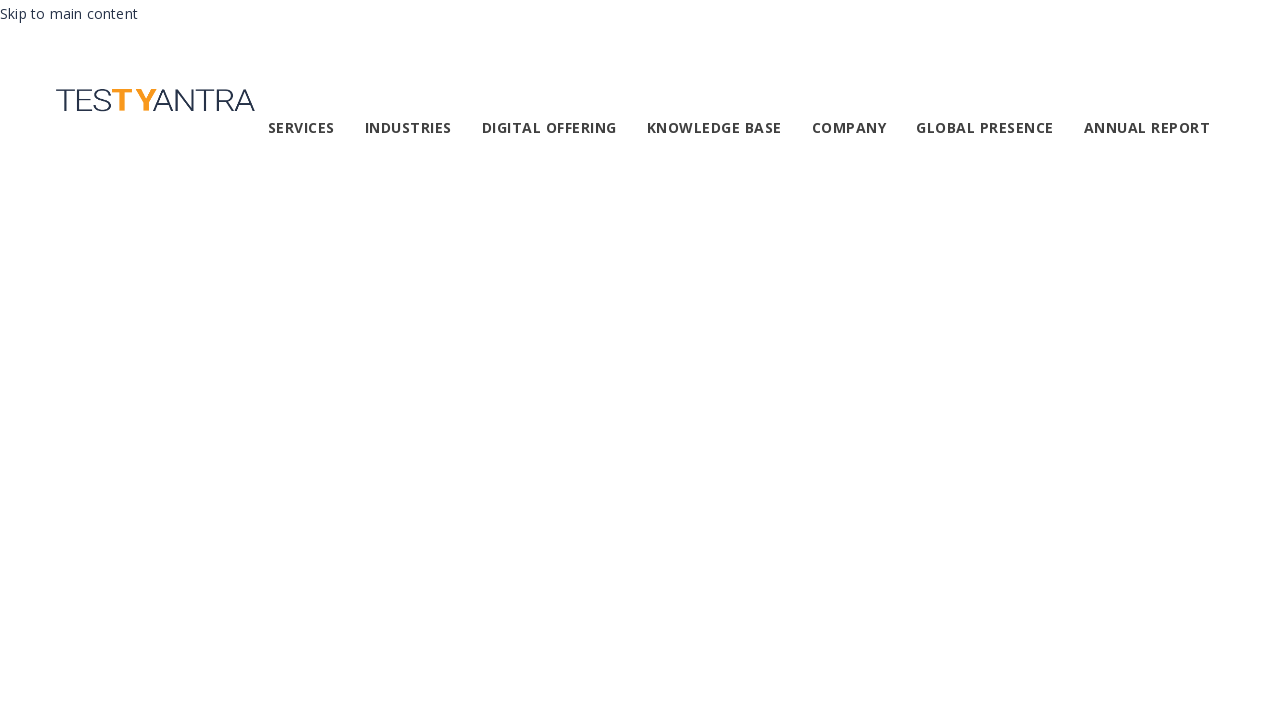

Page domcontentloaded state reached after going forward
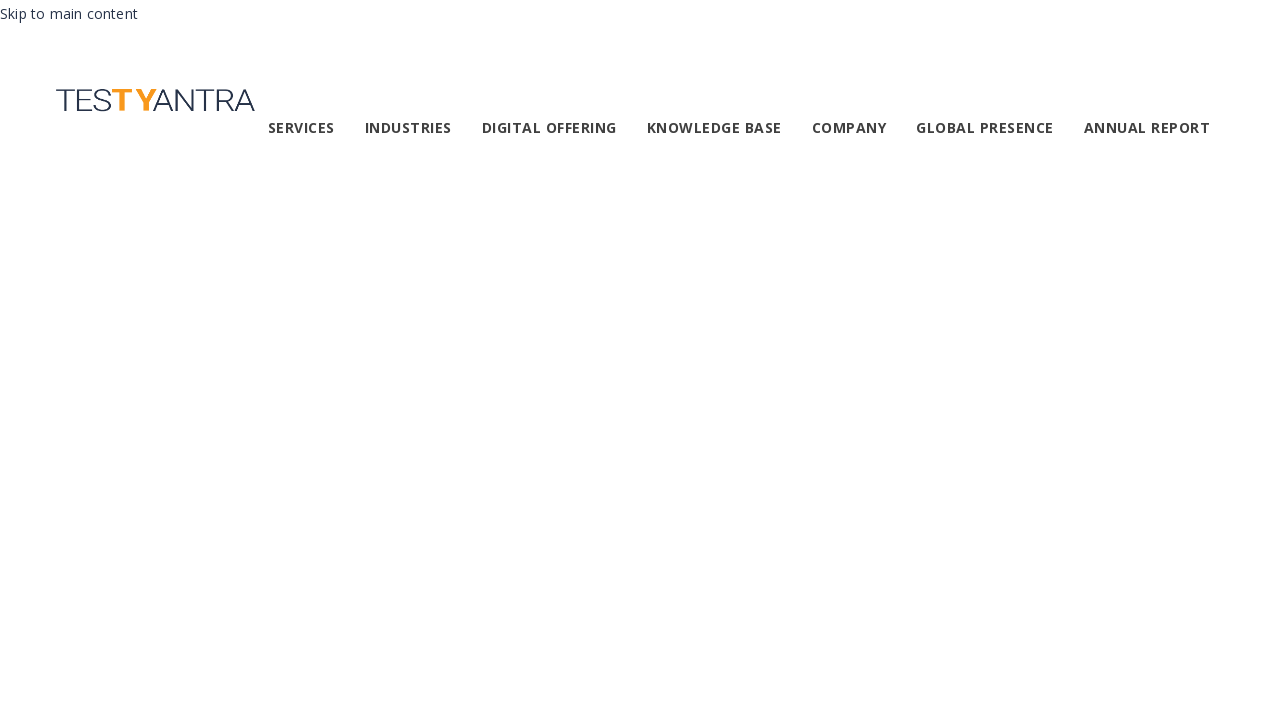

Retrieved page title: Software Testing Services-Software Testing Company |Test Yantra
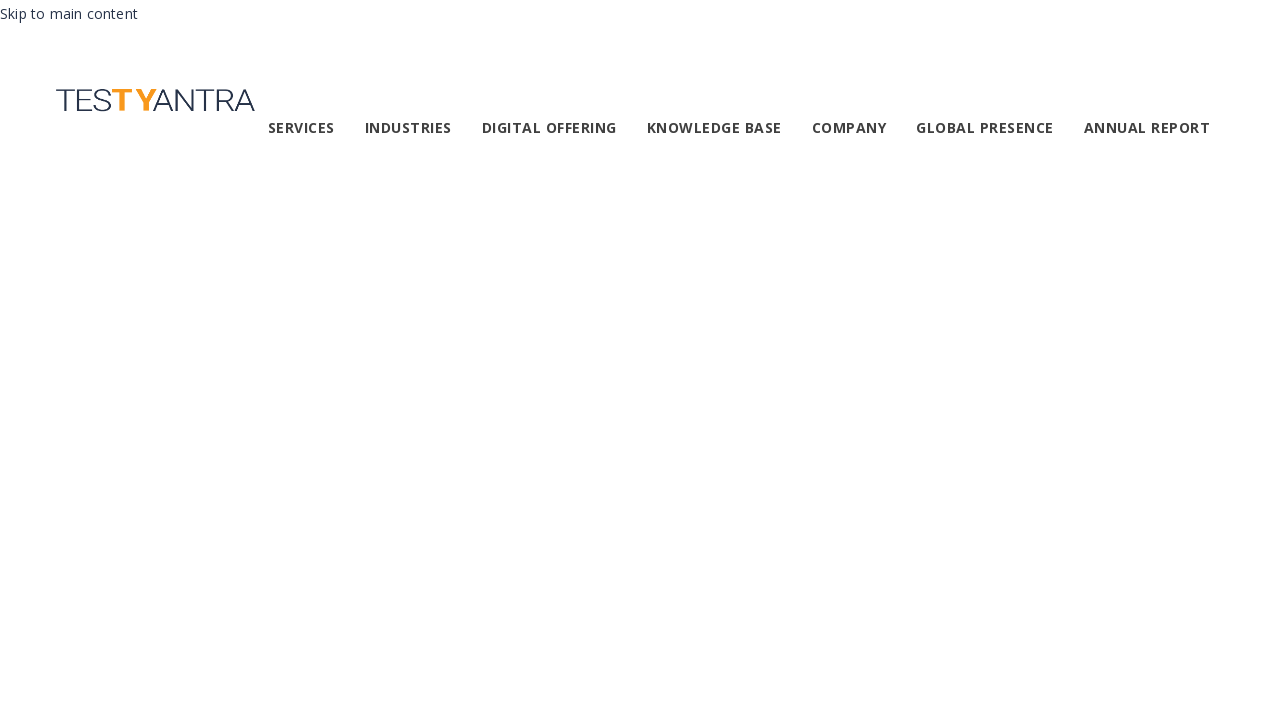

Assertion passed: 'Test Yantra' found in page title
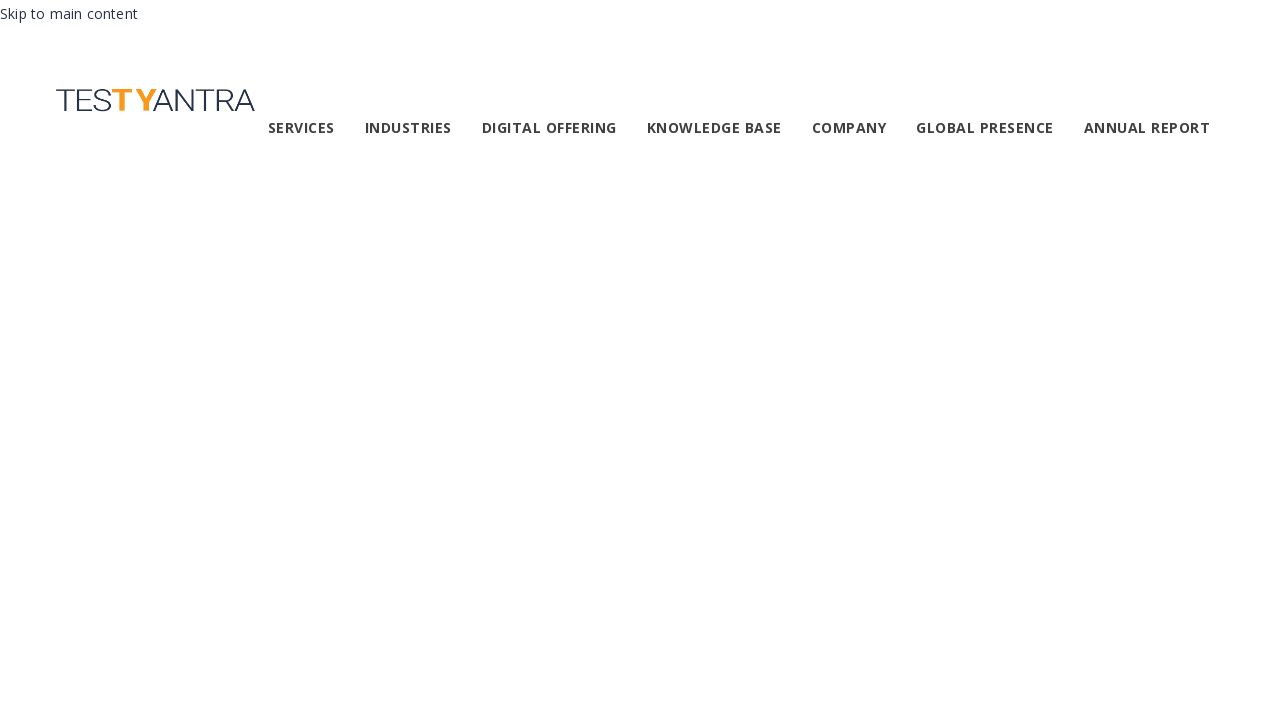

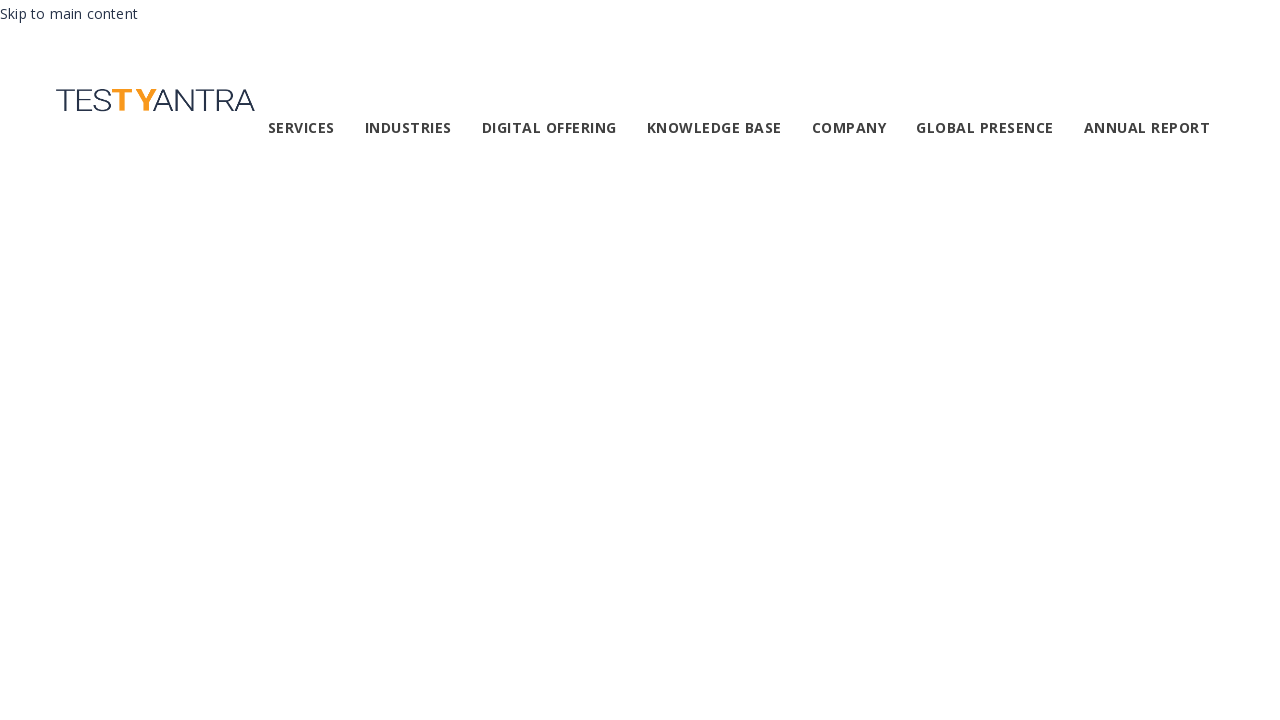